Tests deleting a task by adding a task, hovering over it to reveal the delete button, clicking delete, and verifying the task is removed.

Starting URL: https://todomvc.com/examples/react/dist

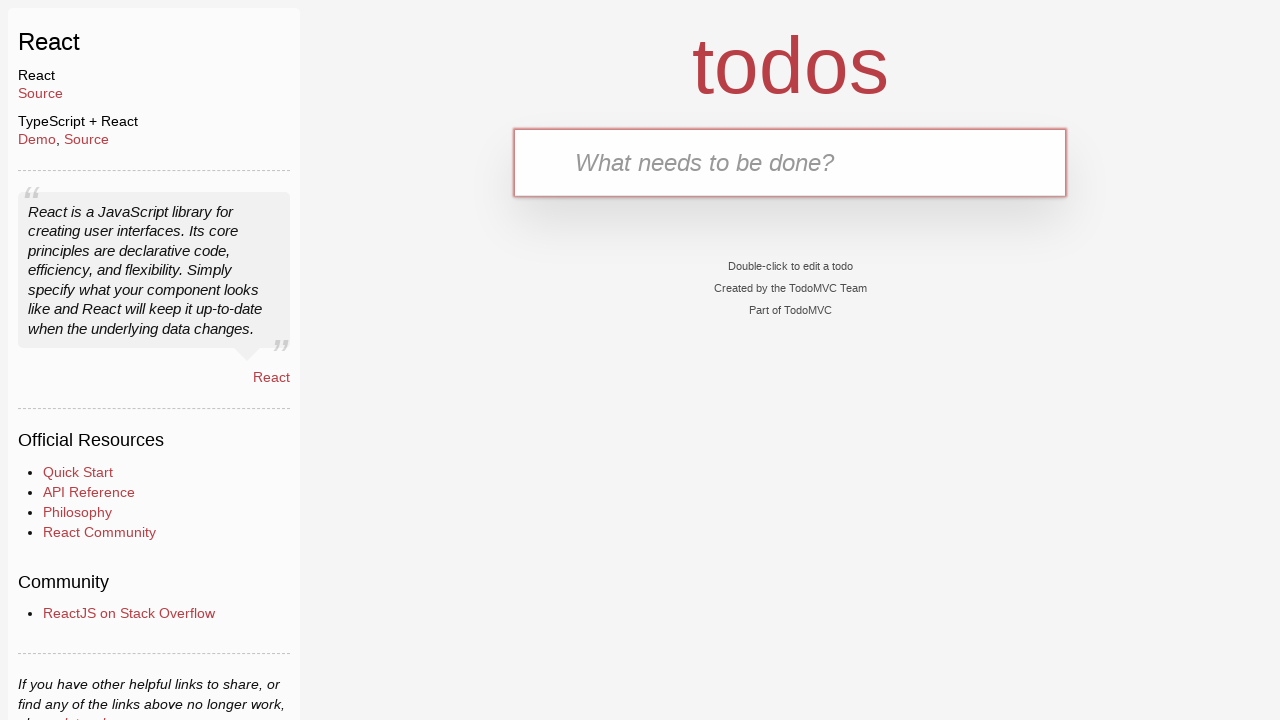

Located the input field with placeholder 'What needs to be done?'
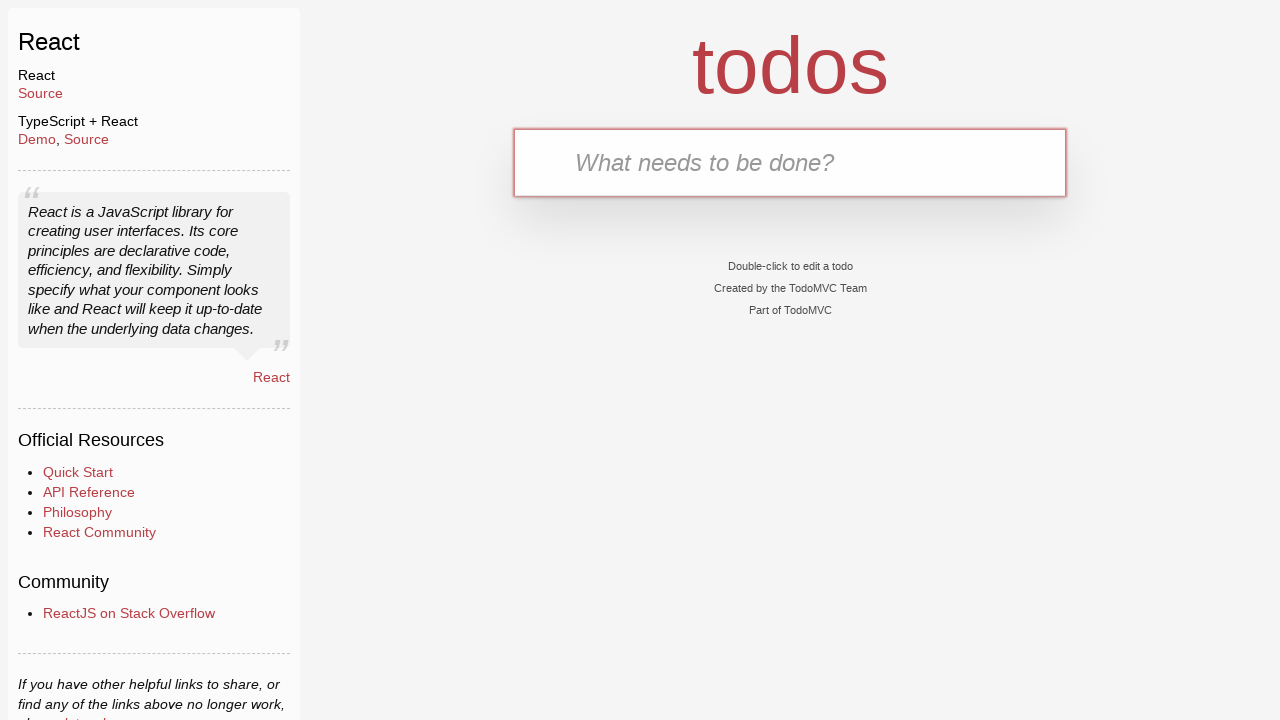

Filled input field with 'Task to delete' on internal:attr=[placeholder="What needs to be done?"i]
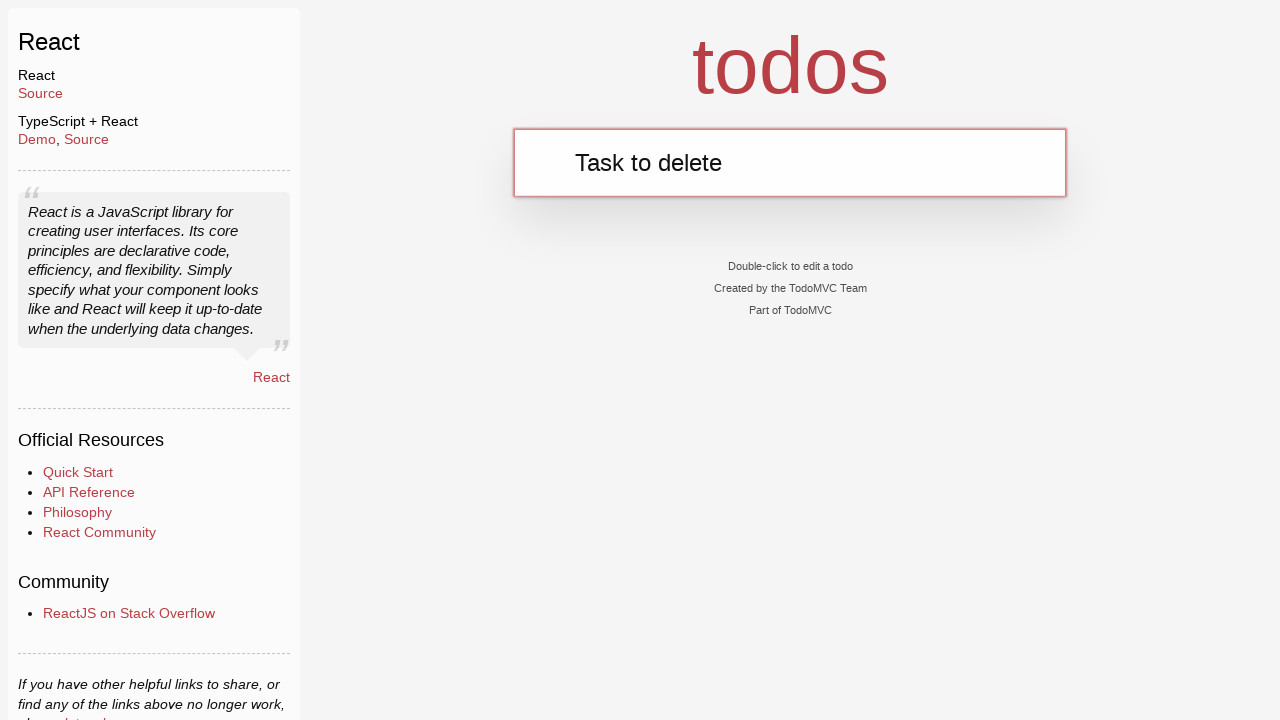

Pressed Enter to add the task on internal:attr=[placeholder="What needs to be done?"i]
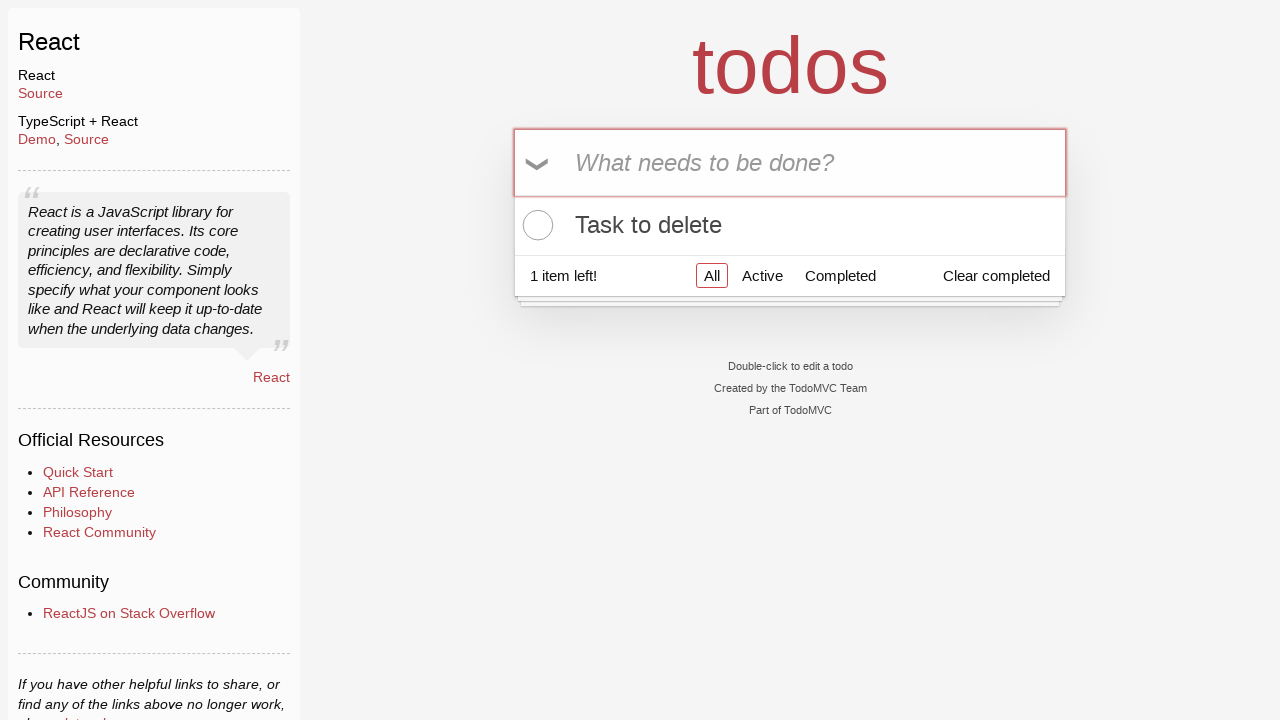

Located the task element with text 'Task to delete'
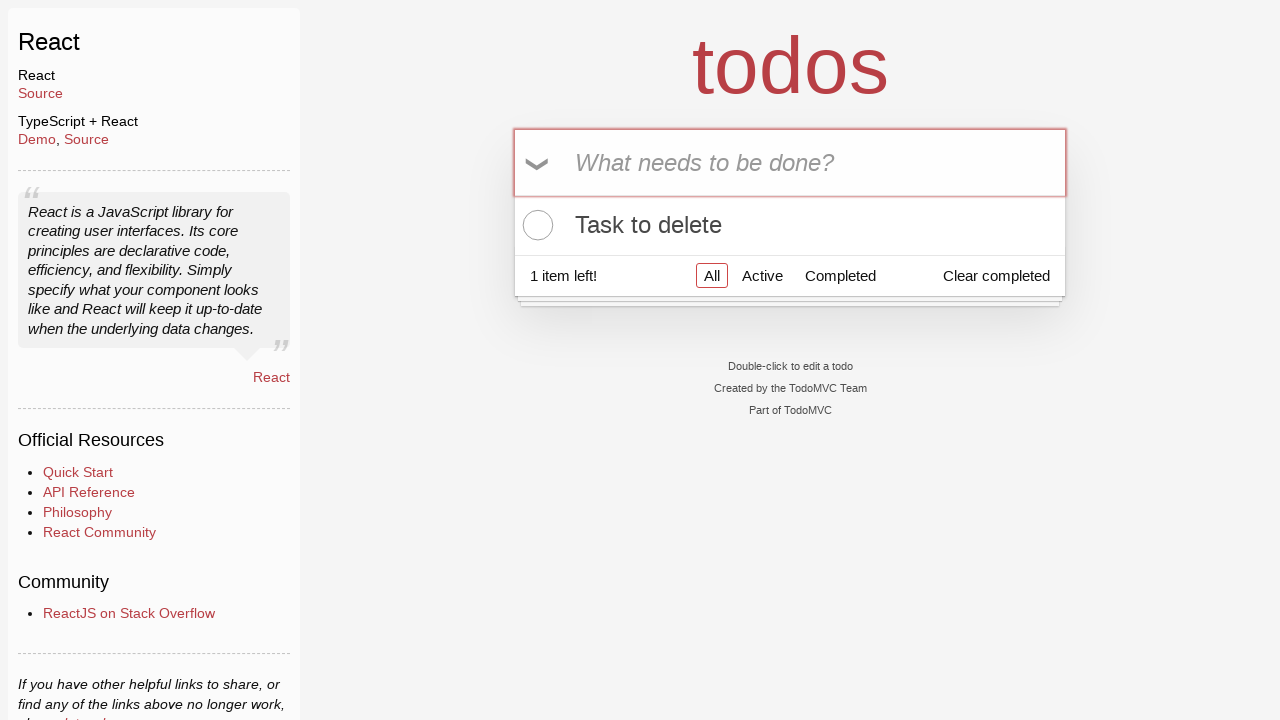

Hovered over the task to reveal delete button at (790, 225) on internal:text="Task to delete"i
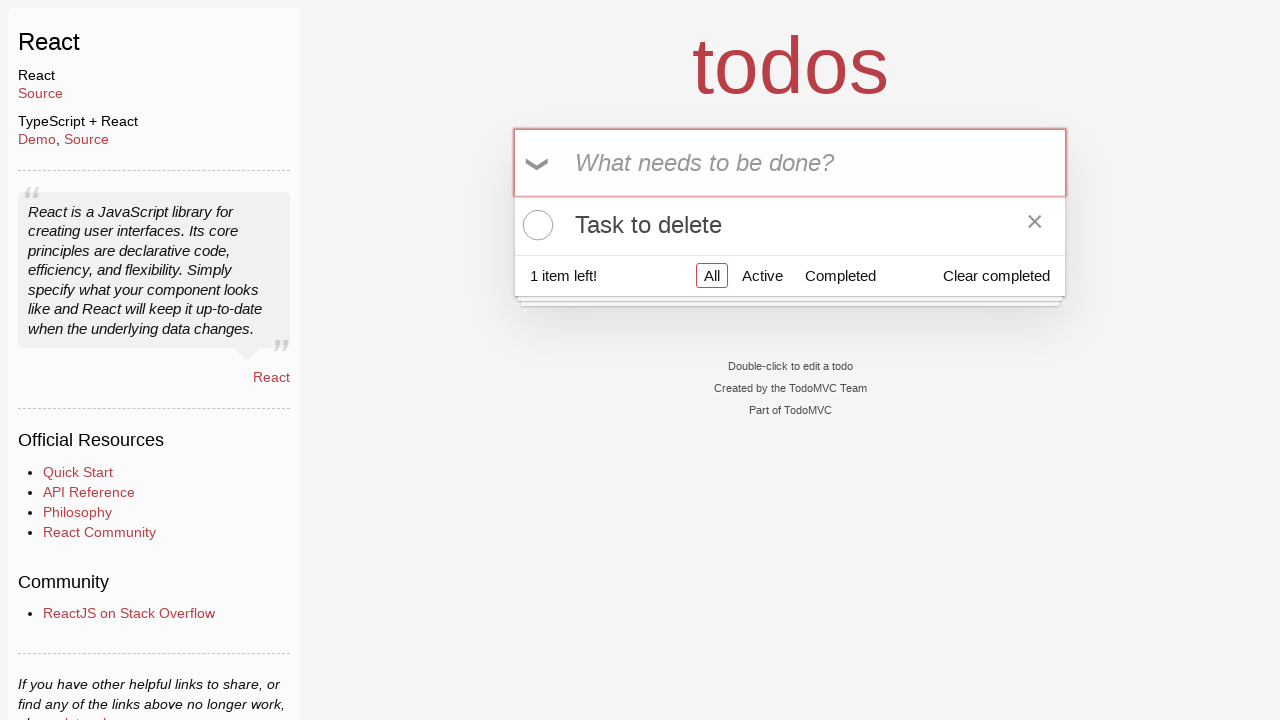

Located the delete button with class '.destroy'
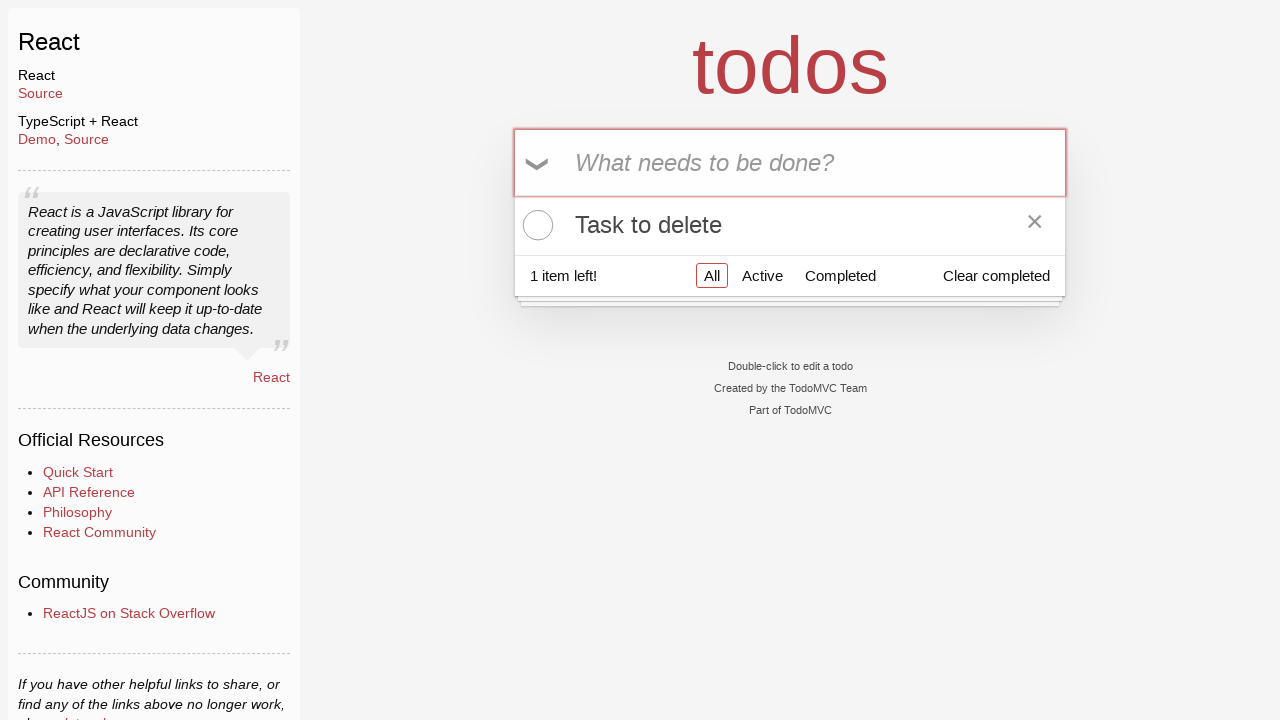

Clicked the delete button at (1035, 225) on .destroy
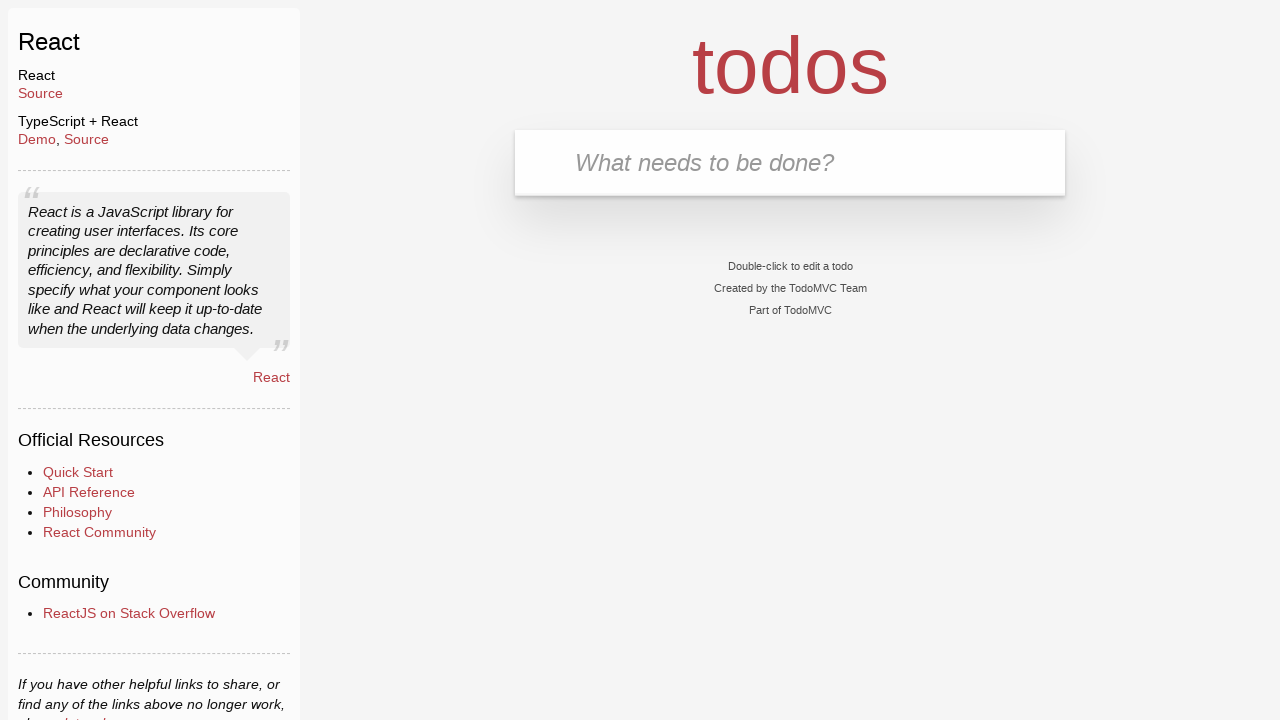

Verified that the task 'Task to delete' is no longer visible
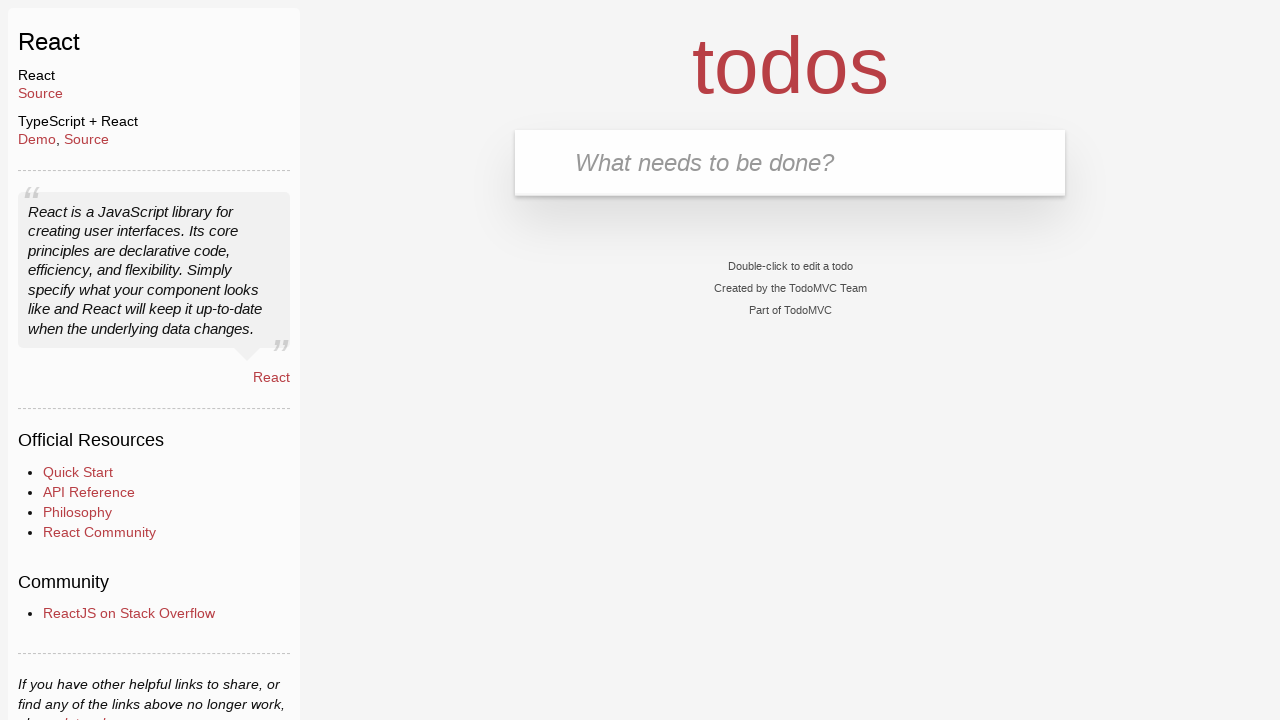

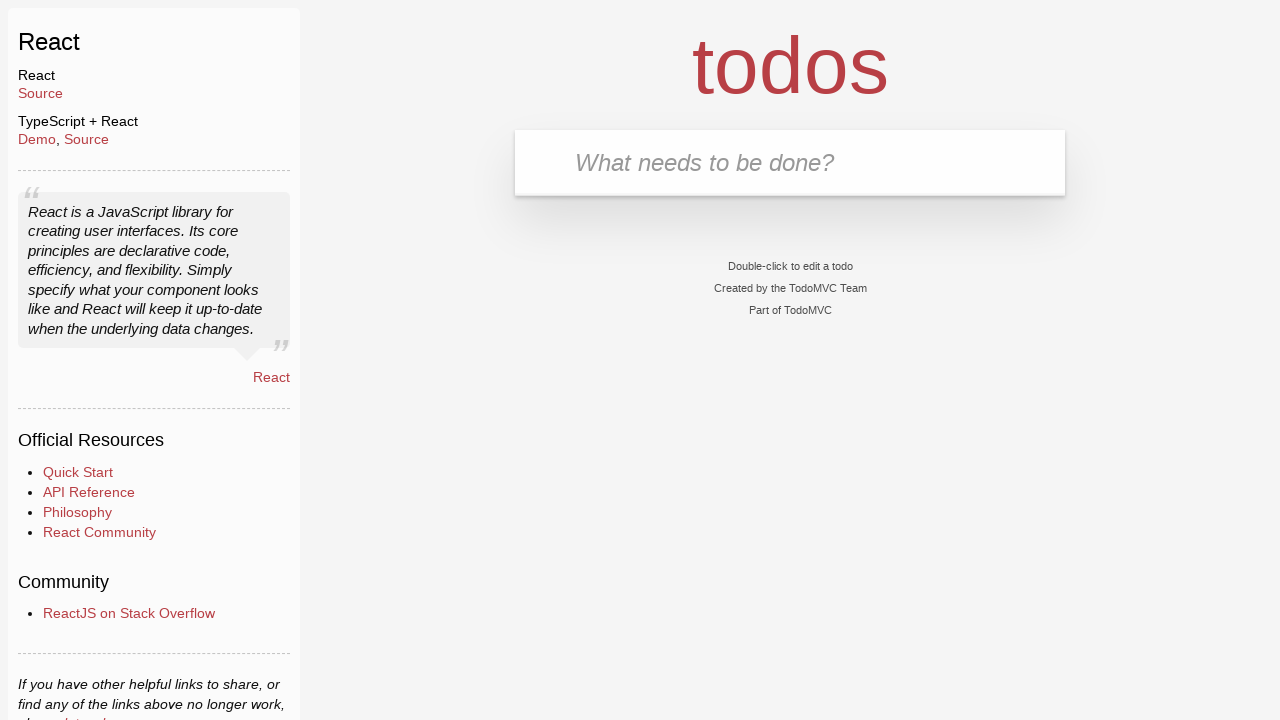